Tests a registration form by filling in name, email, and password fields, then submitting the form

Starting URL: https://demoapps.qspiders.com/ui?scenario=1

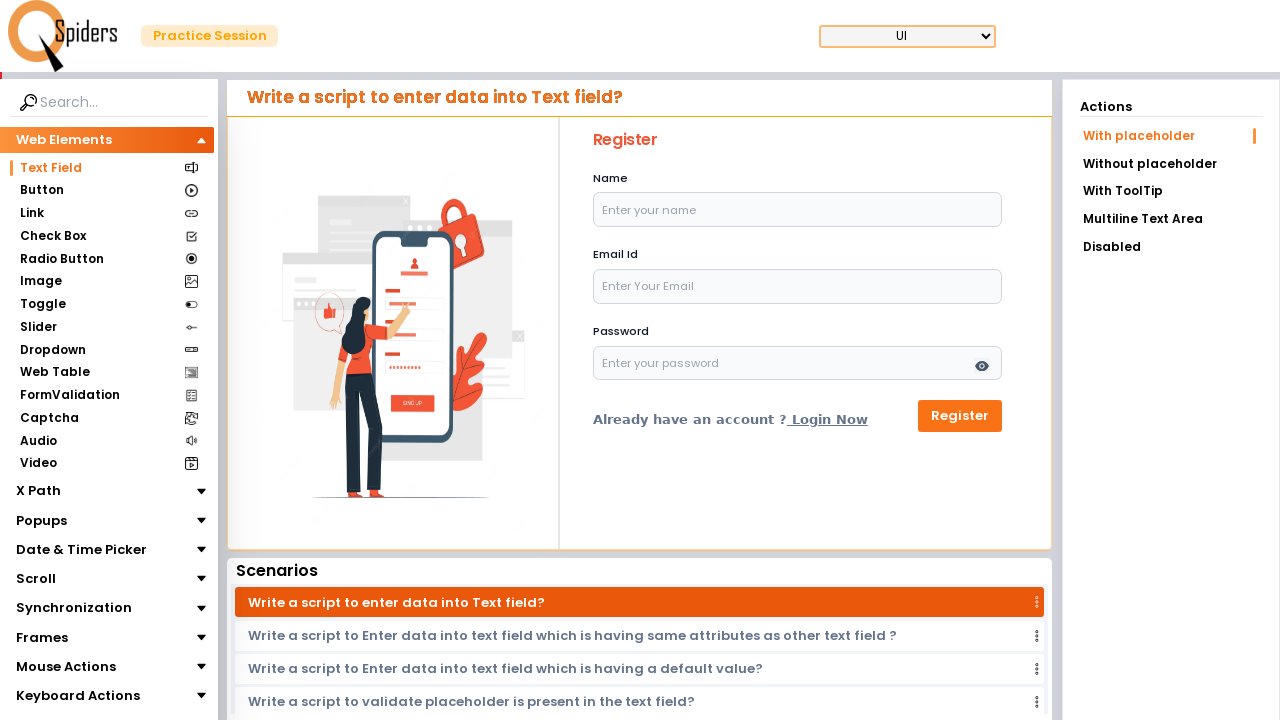

Filled name field with 'Navdeep Singh Siddhu' on #name
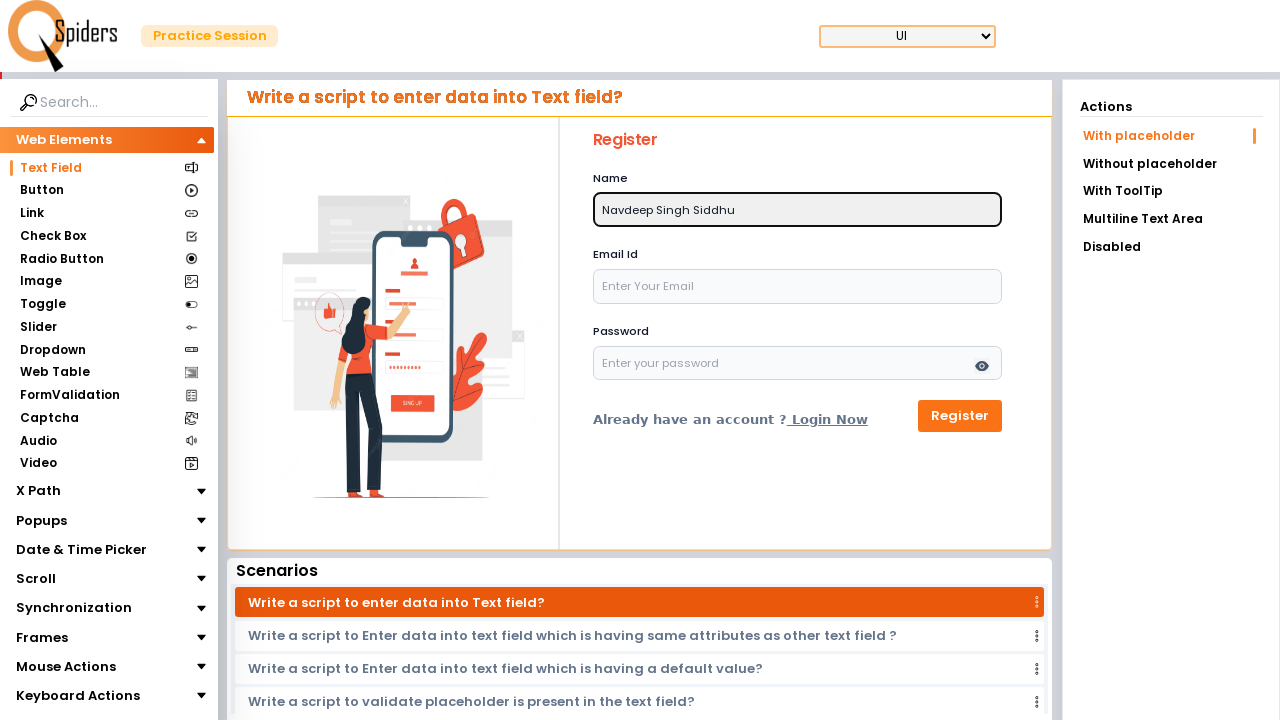

Filled email field with 'navdeep2033@gmail.com' on #email
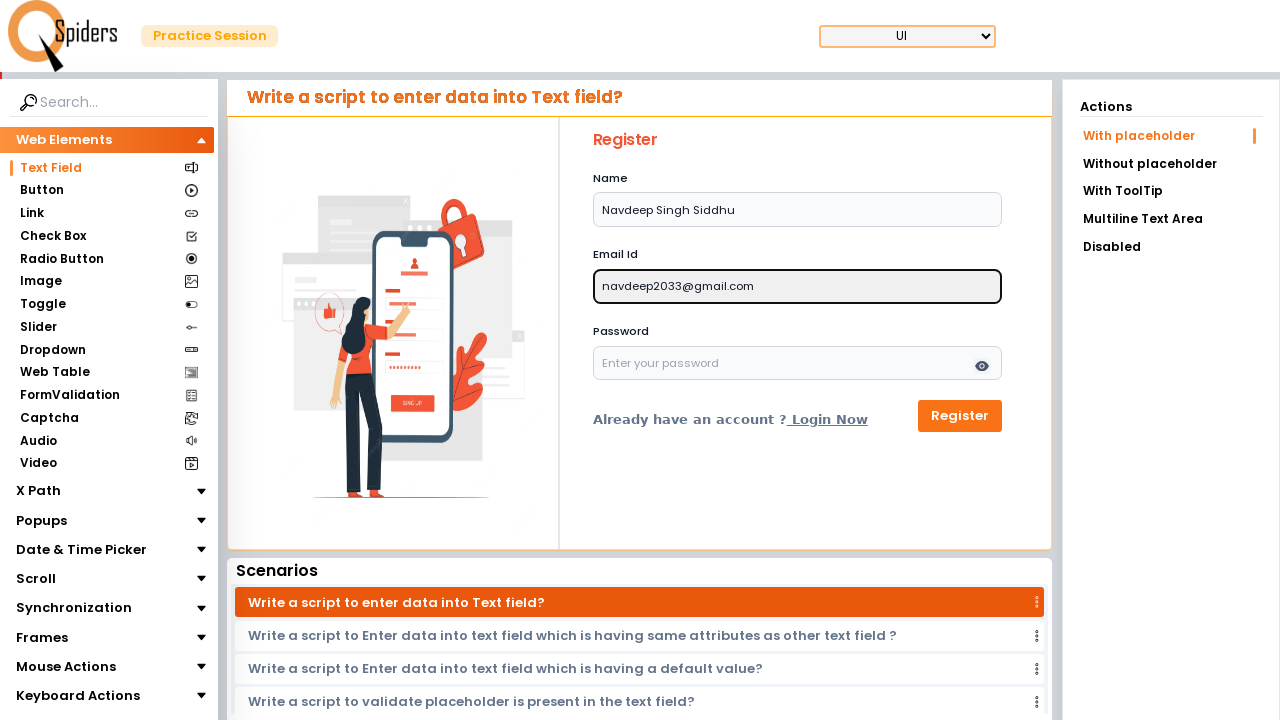

Filled password field with 'deep123' on #password
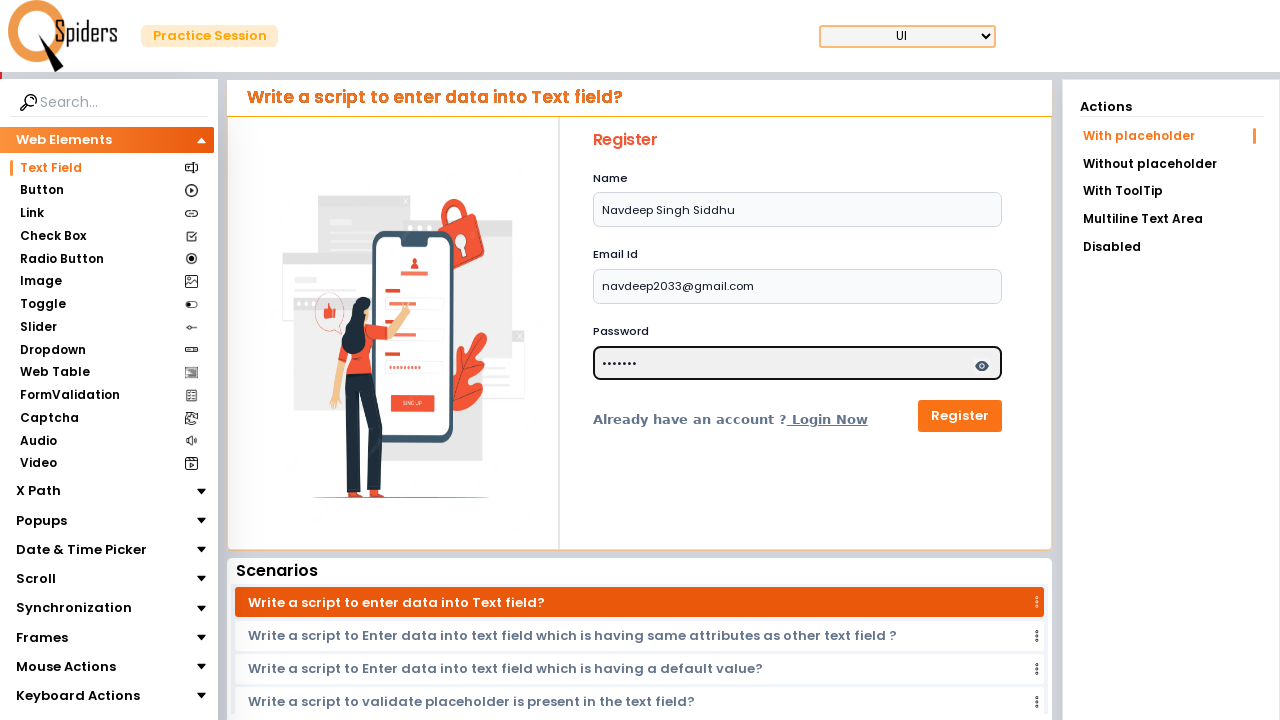

Clicked Register button to submit the registration form at (960, 416) on xpath=//button[normalize-space()='Register']
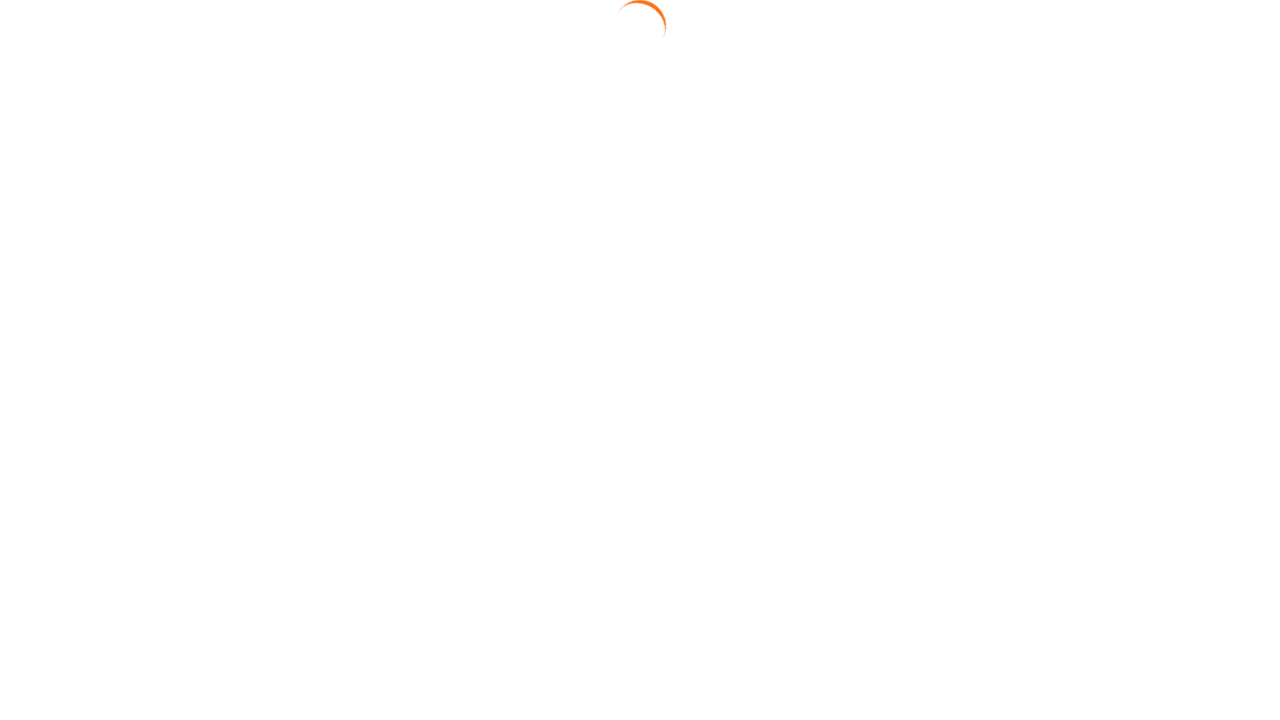

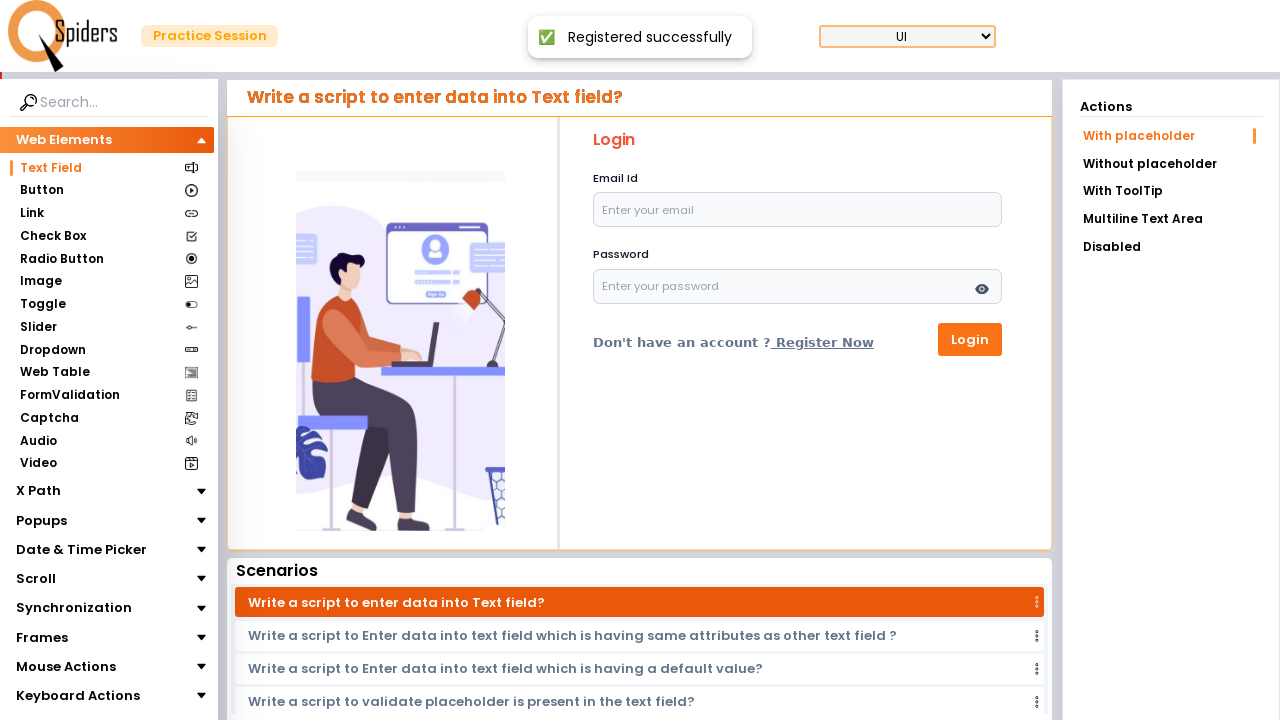